Navigates to a logic circuit editor website, loads a predefined circuit from JSON data, and sets the editor to tryout mode using JavaScript evaluation.

Starting URL: https://logic.modulo-info.ch

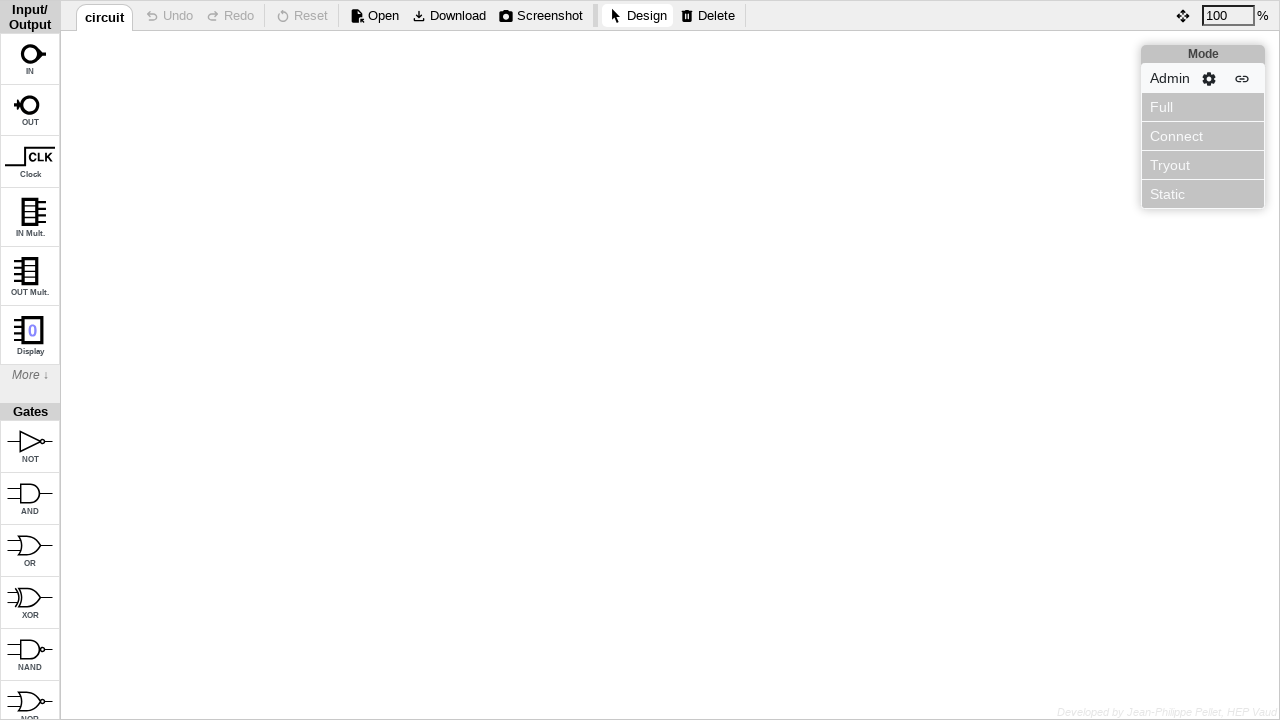

Waited for page to reach networkidle state
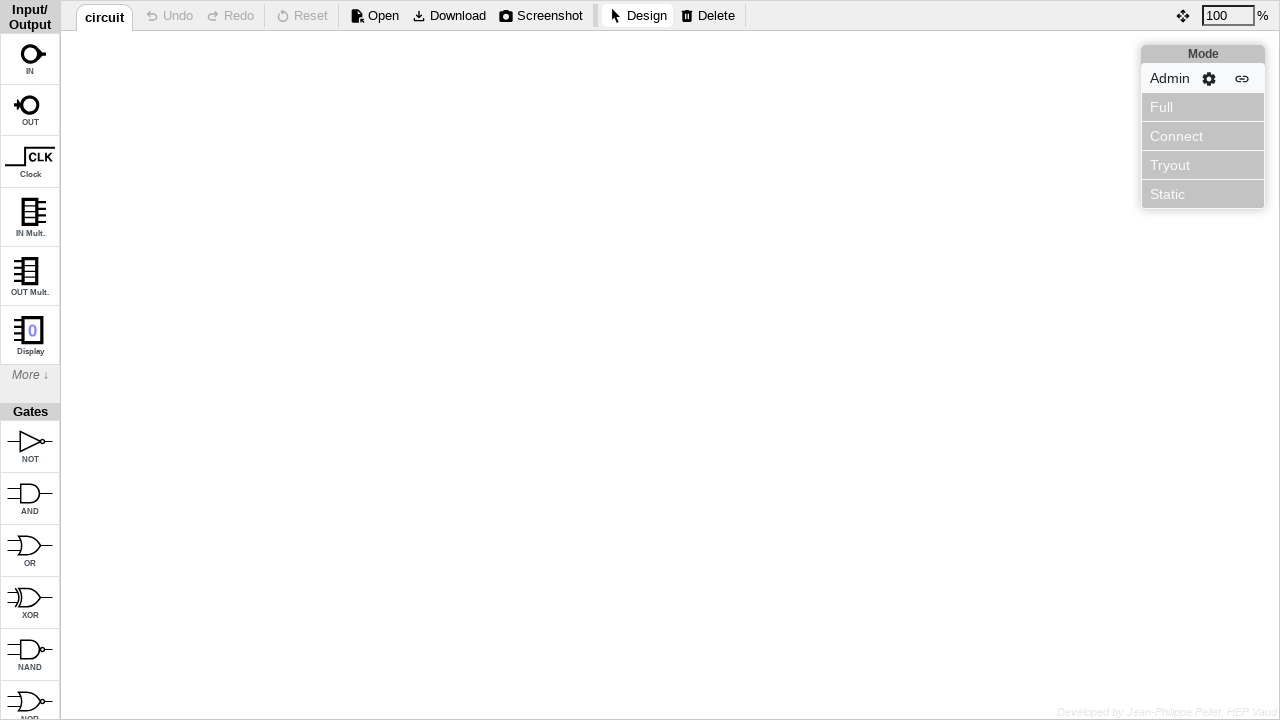

Loaded predefined circuit from JSON data and set editor to tryout mode
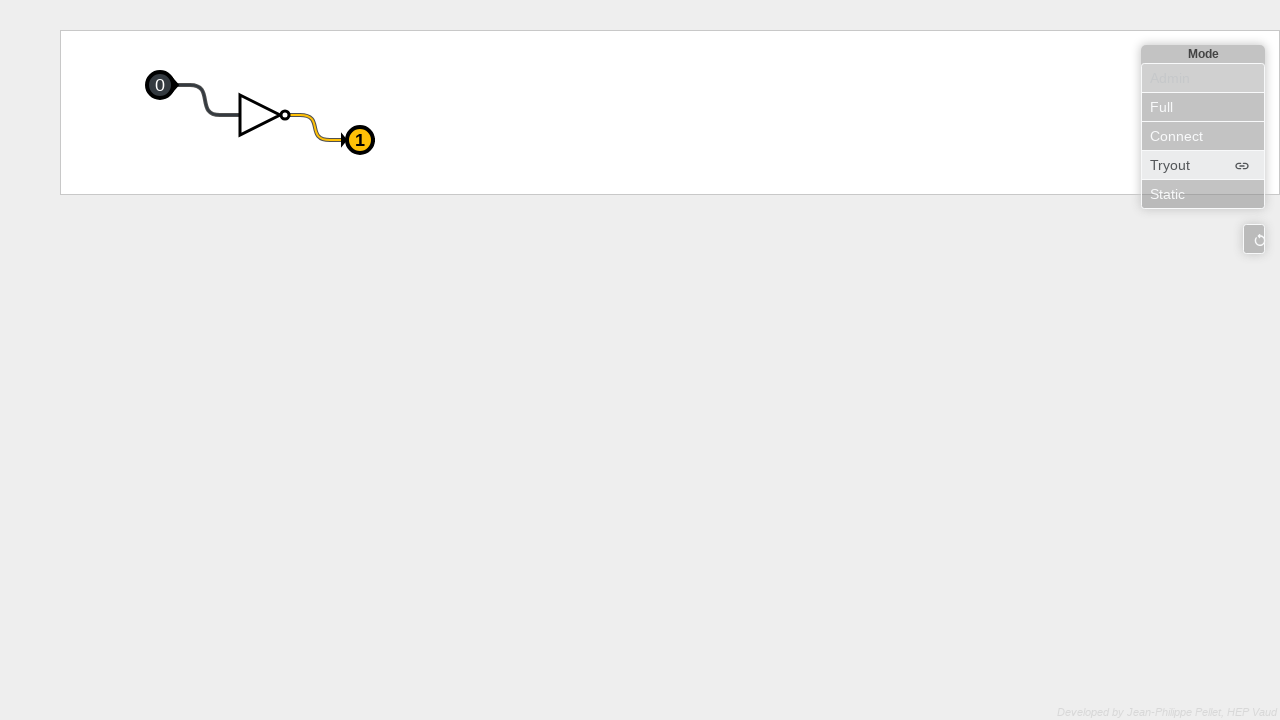

Waited for circuit to render
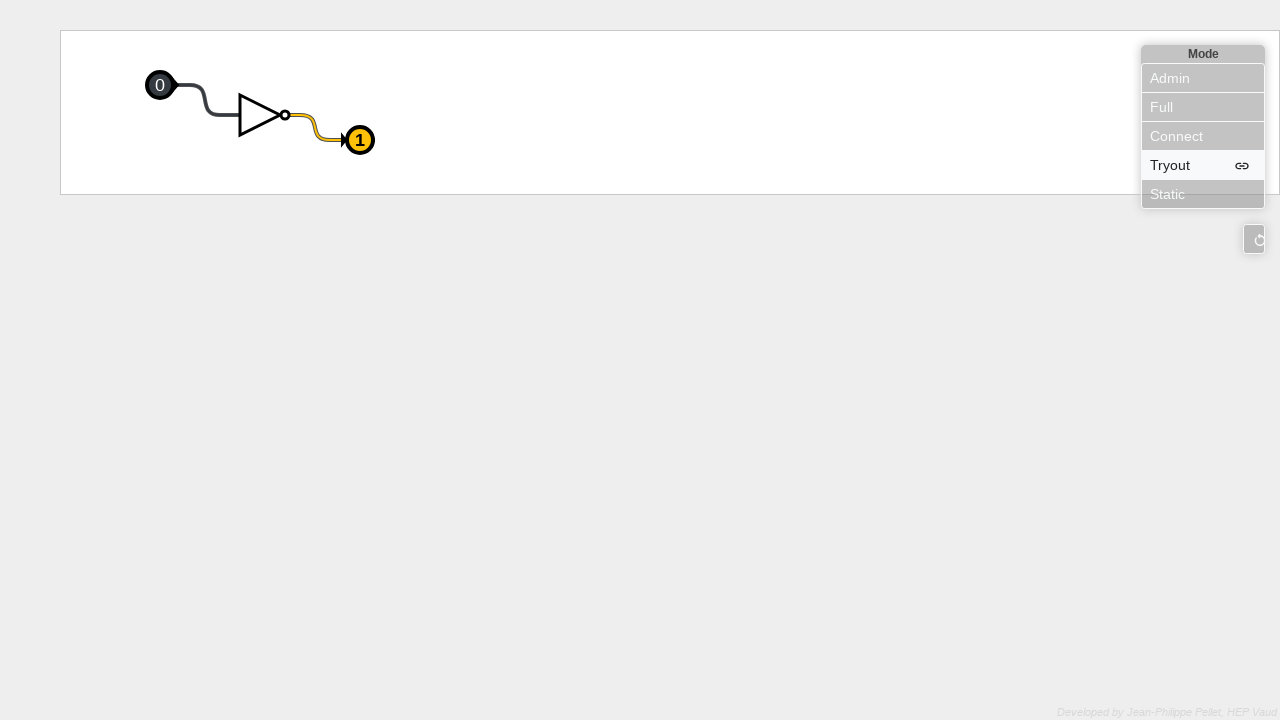

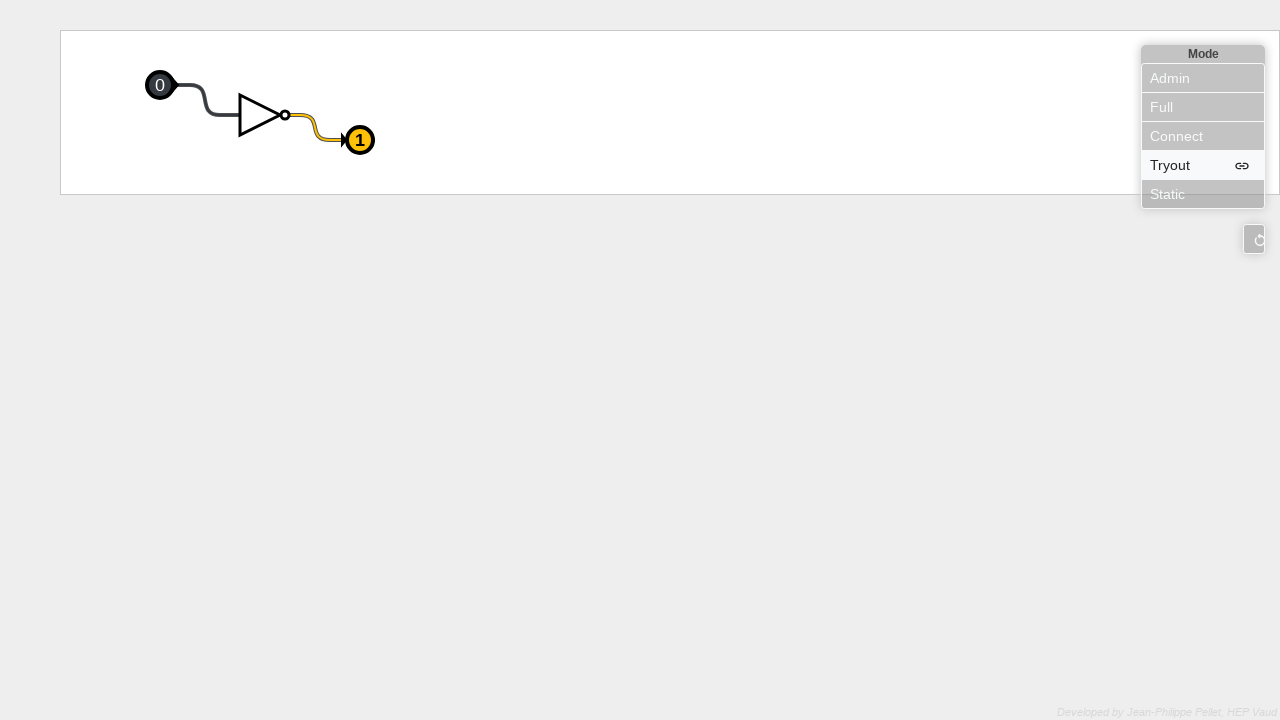